Demonstrates window and tab management by opening multiple browser windows/tabs and navigating to different websites

Starting URL: https://www.selenium.dev/

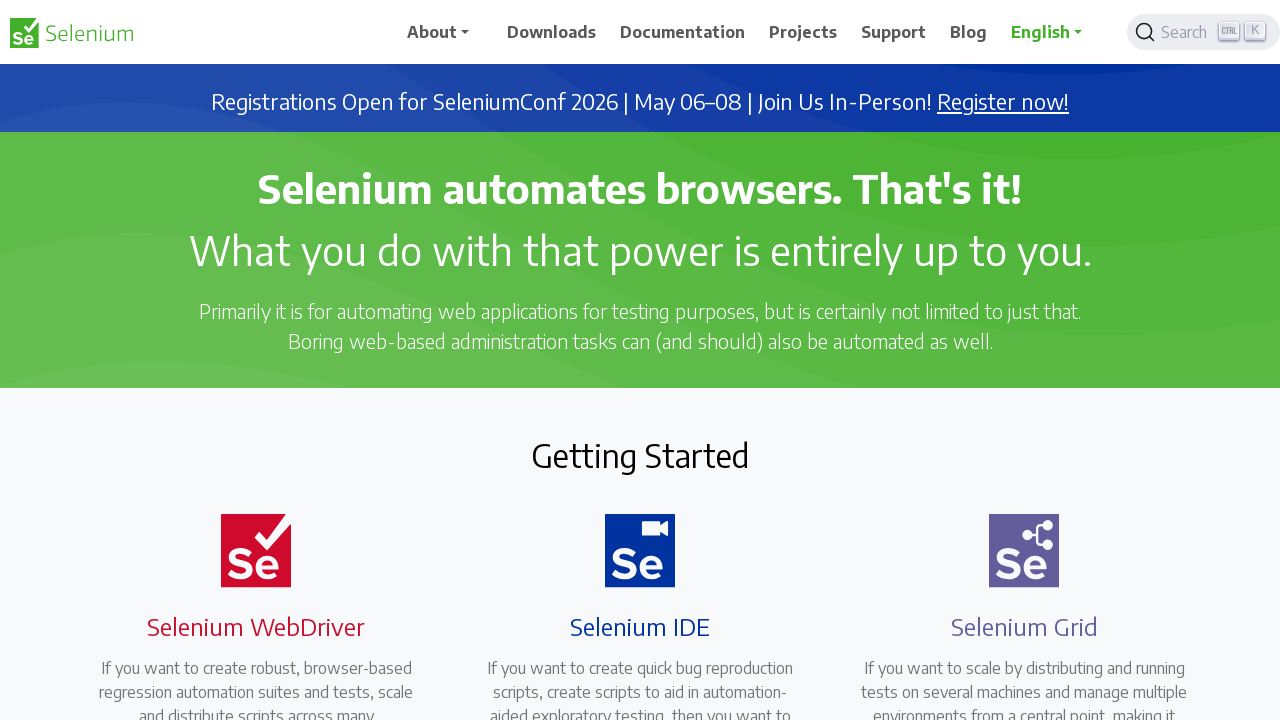

Opened a new tab
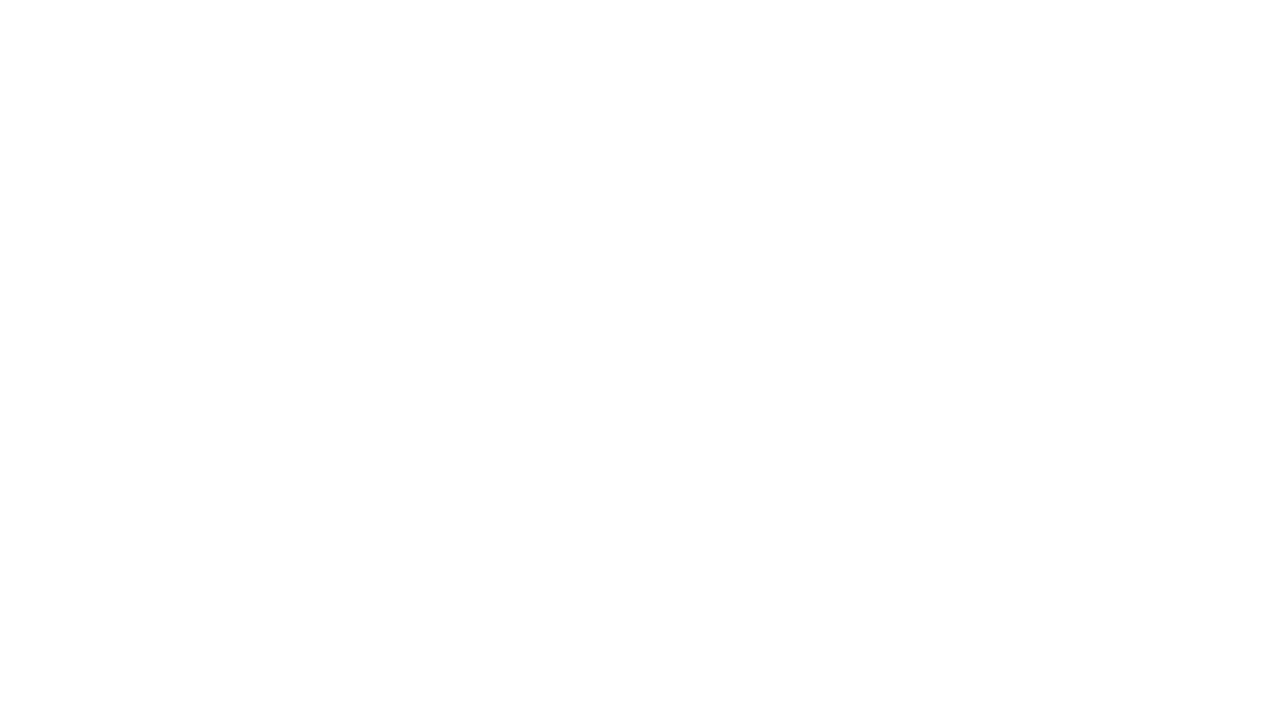

Navigated to Sauce Labs open source website in new tab
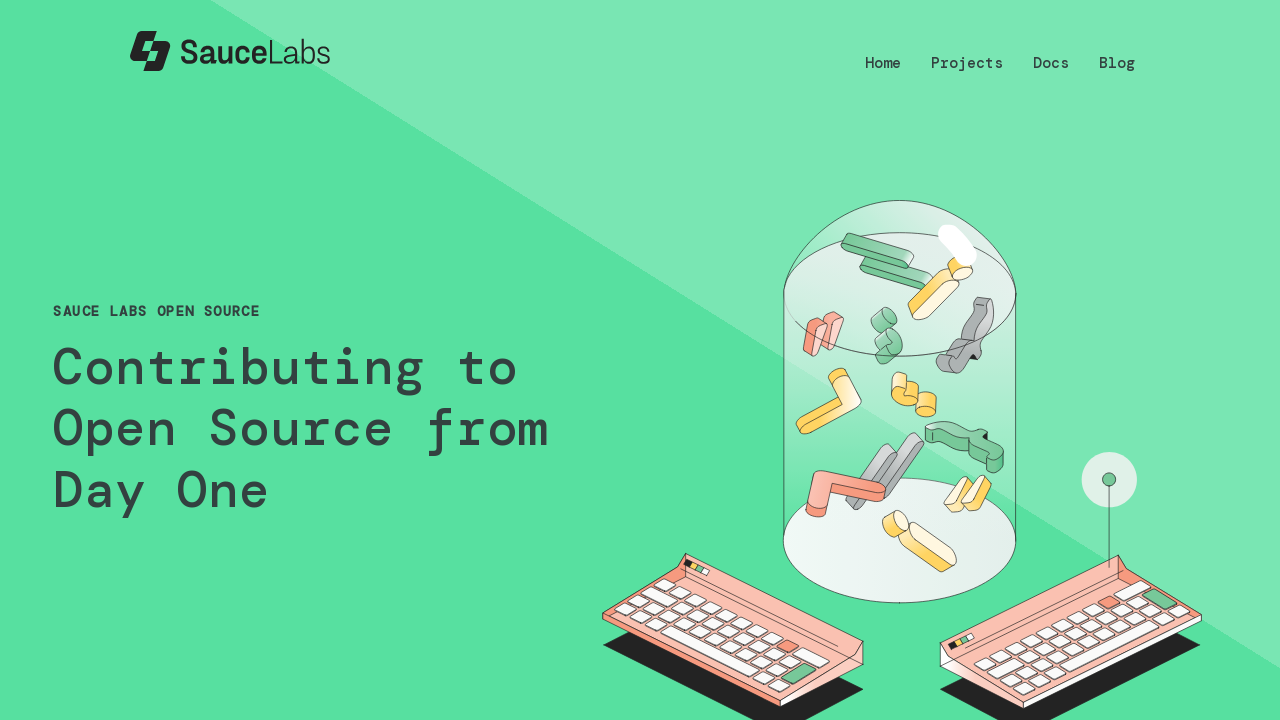

Opened another new tab
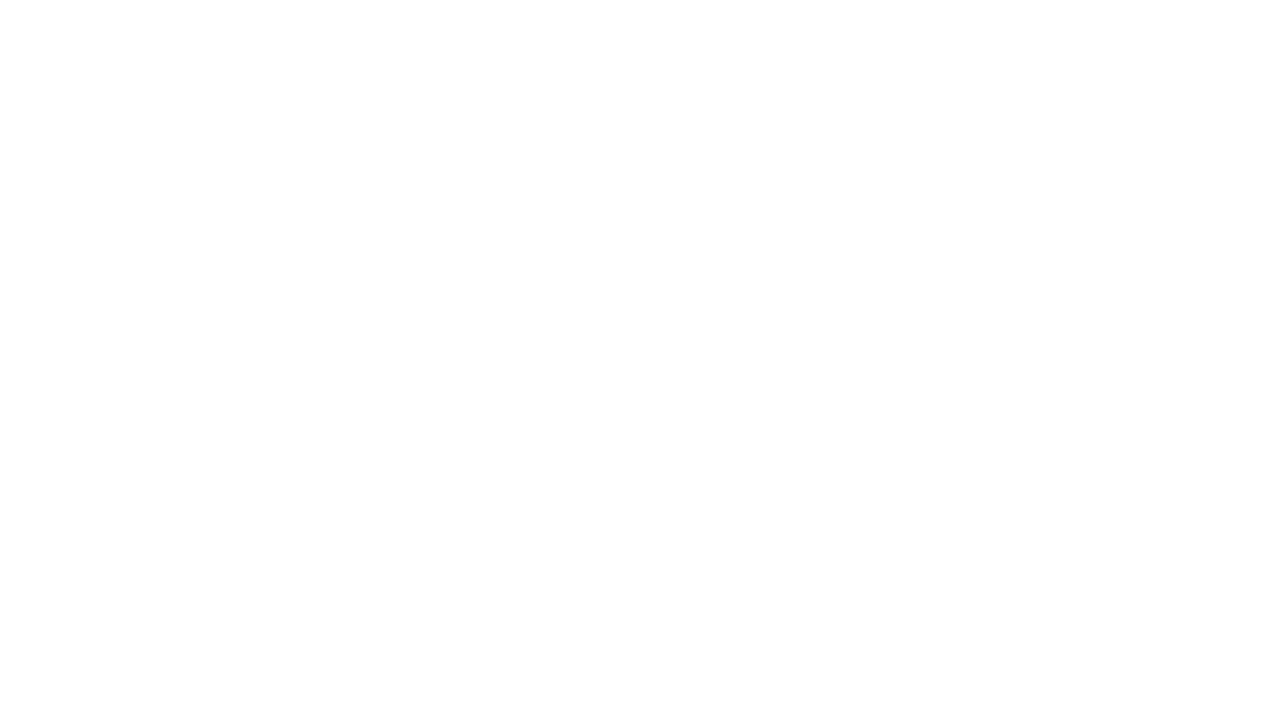

Navigated to dropdown practice website in new tab
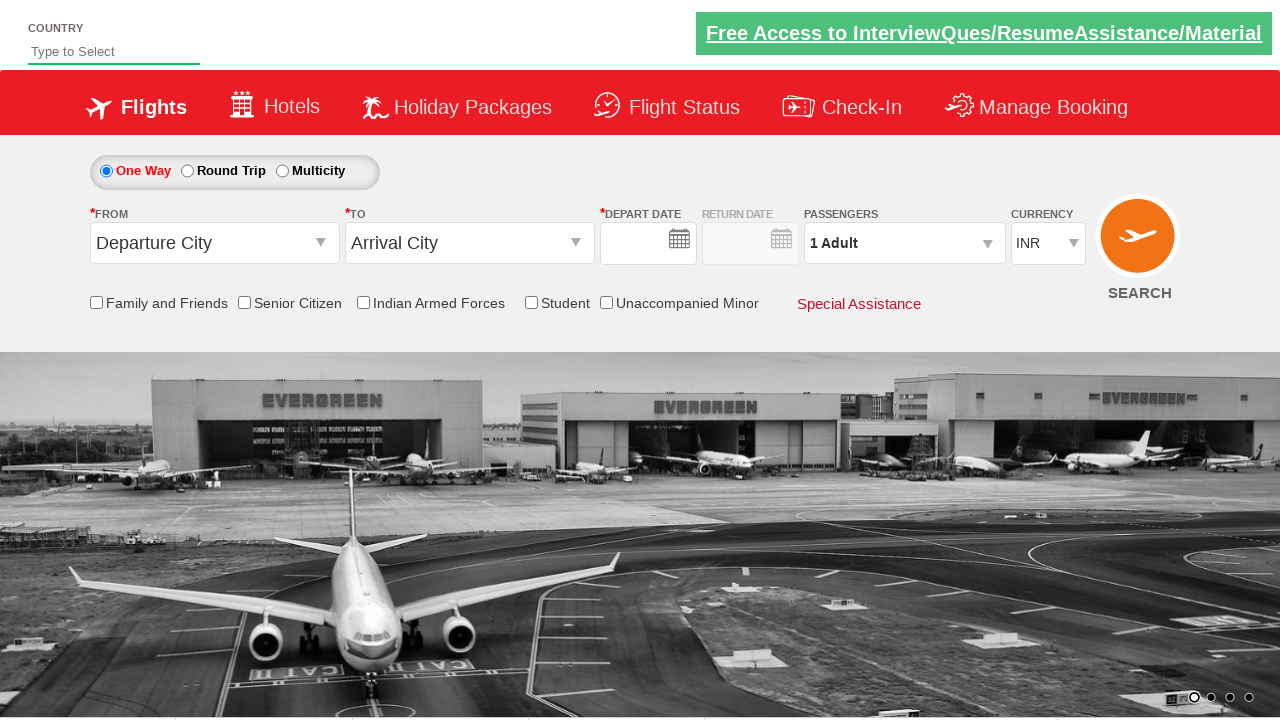

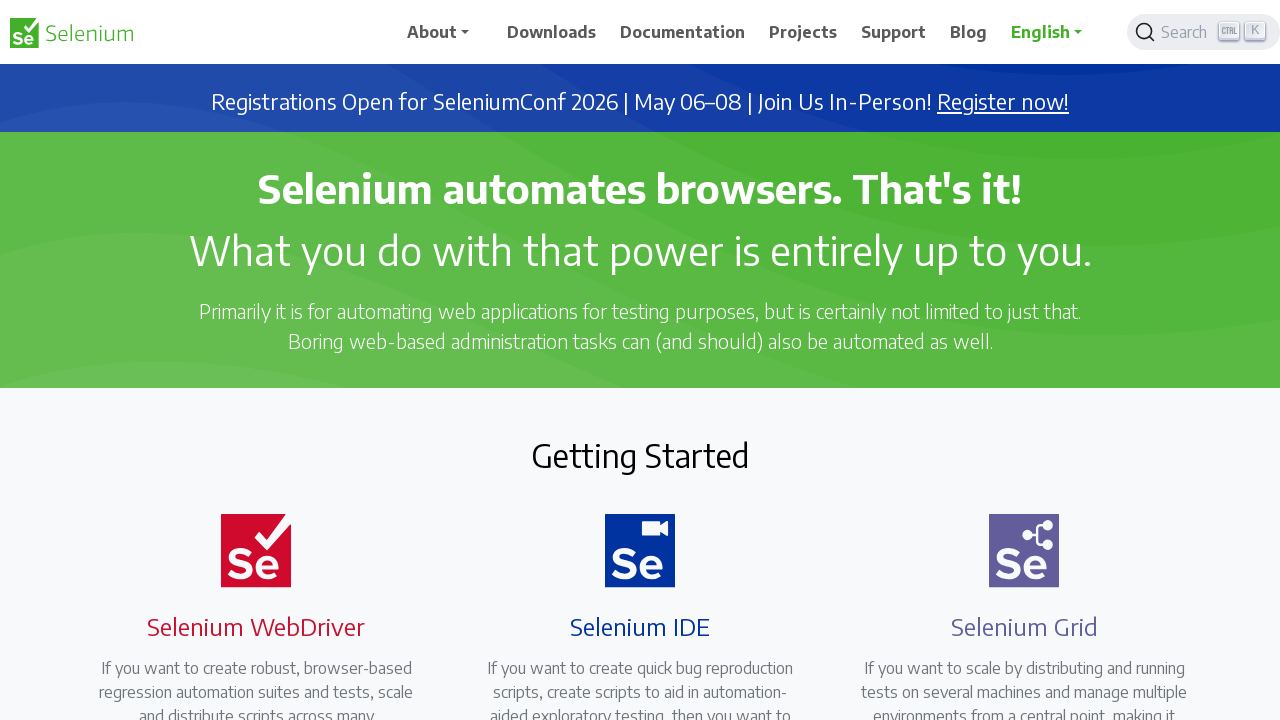